Tests that the company branding logo is present on the OrangeHRM login page

Starting URL: https://opensource-demo.orangehrmlive.com/web/index.php/auth/login

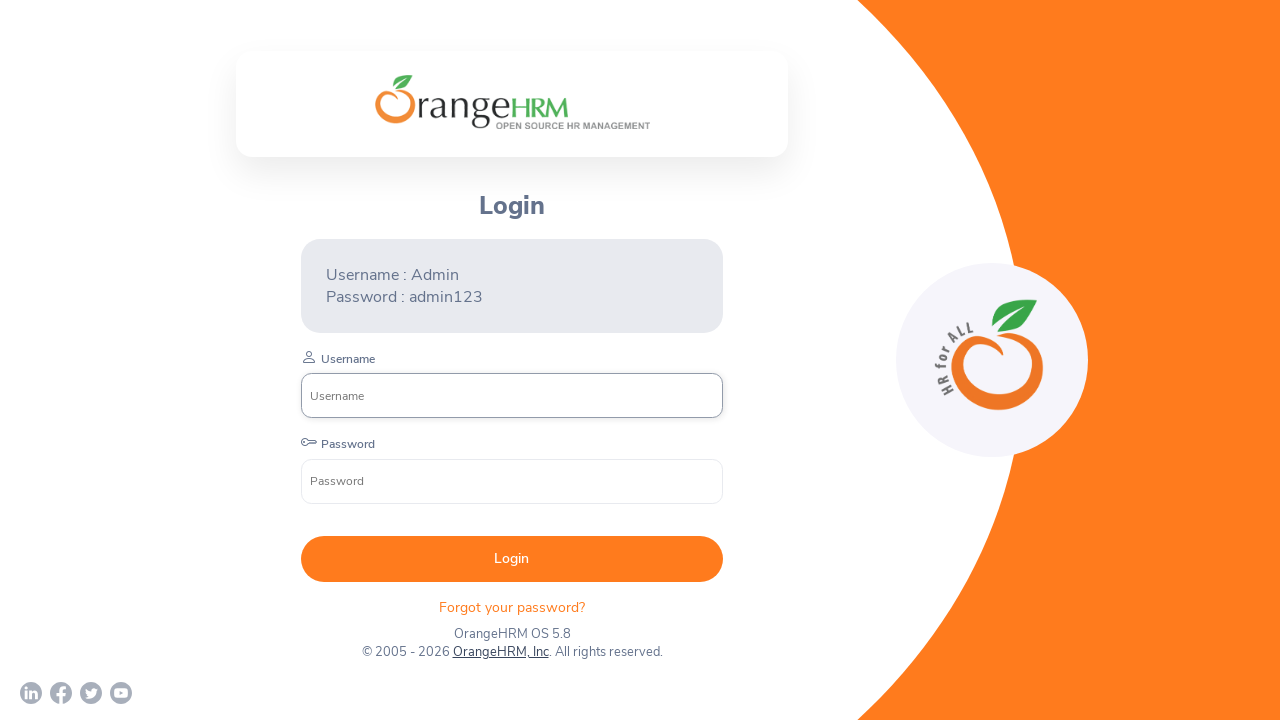

Waited for company branding logo to load on OrangeHRM login page
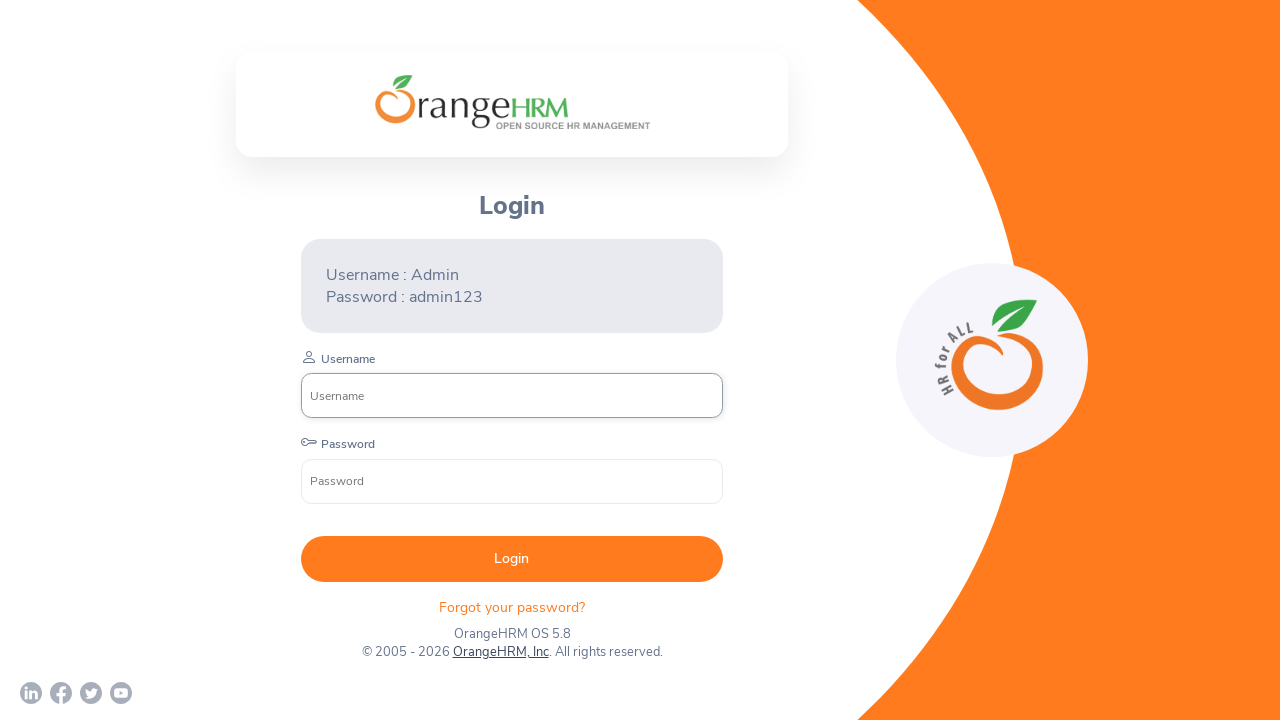

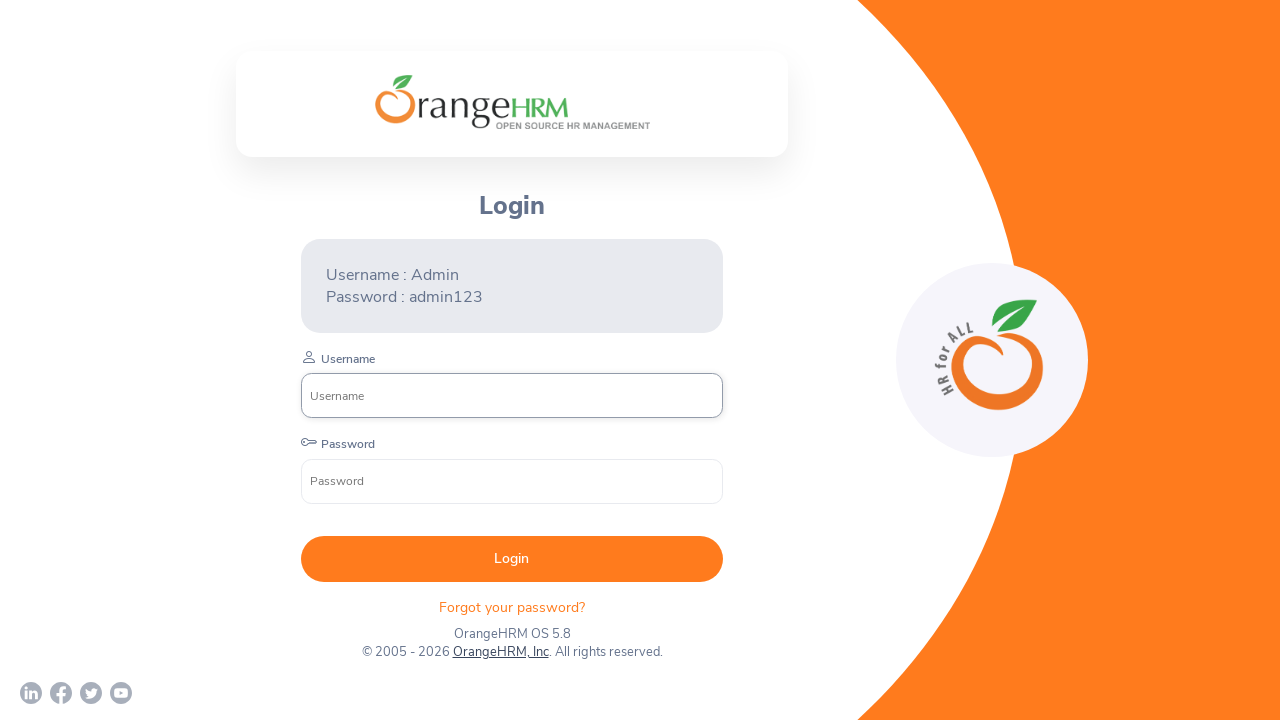